Tests drag and drop functionality by dragging an element from source to target location

Starting URL: https://selenium08.blogspot.com/2020/01/drag-drop.html

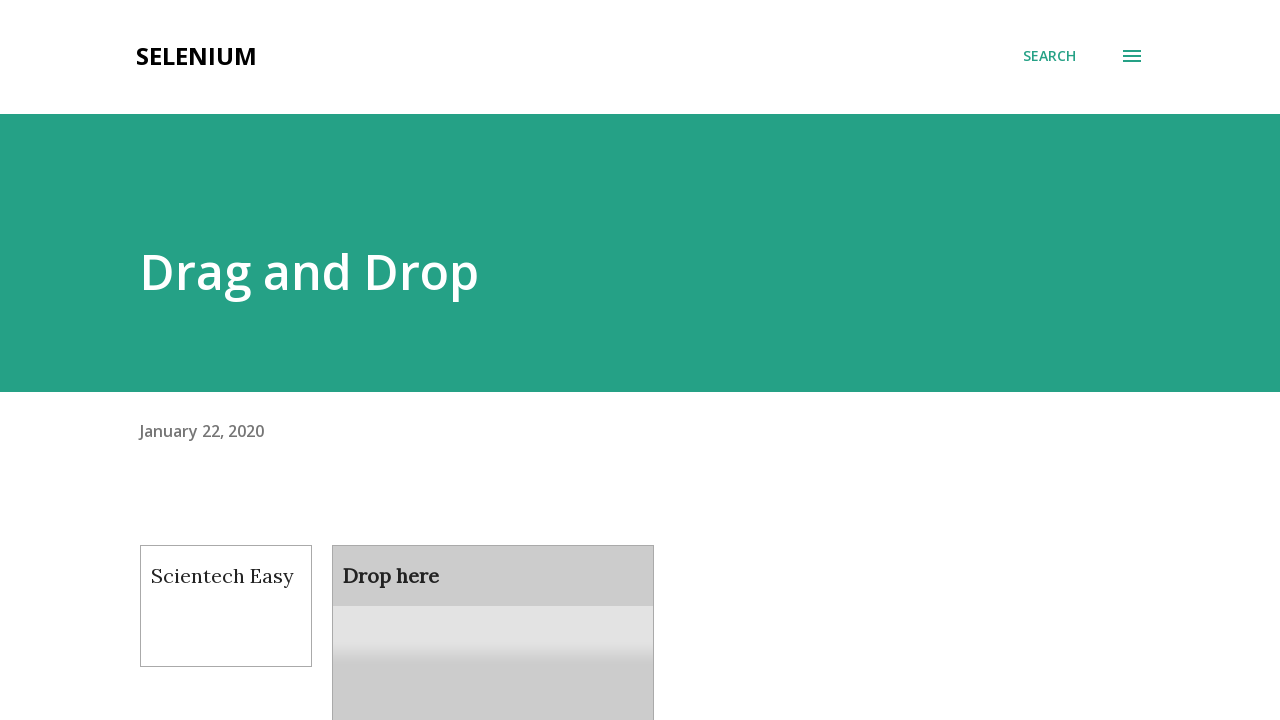

Scrolled down 500 pixels to reveal drag and drop elements
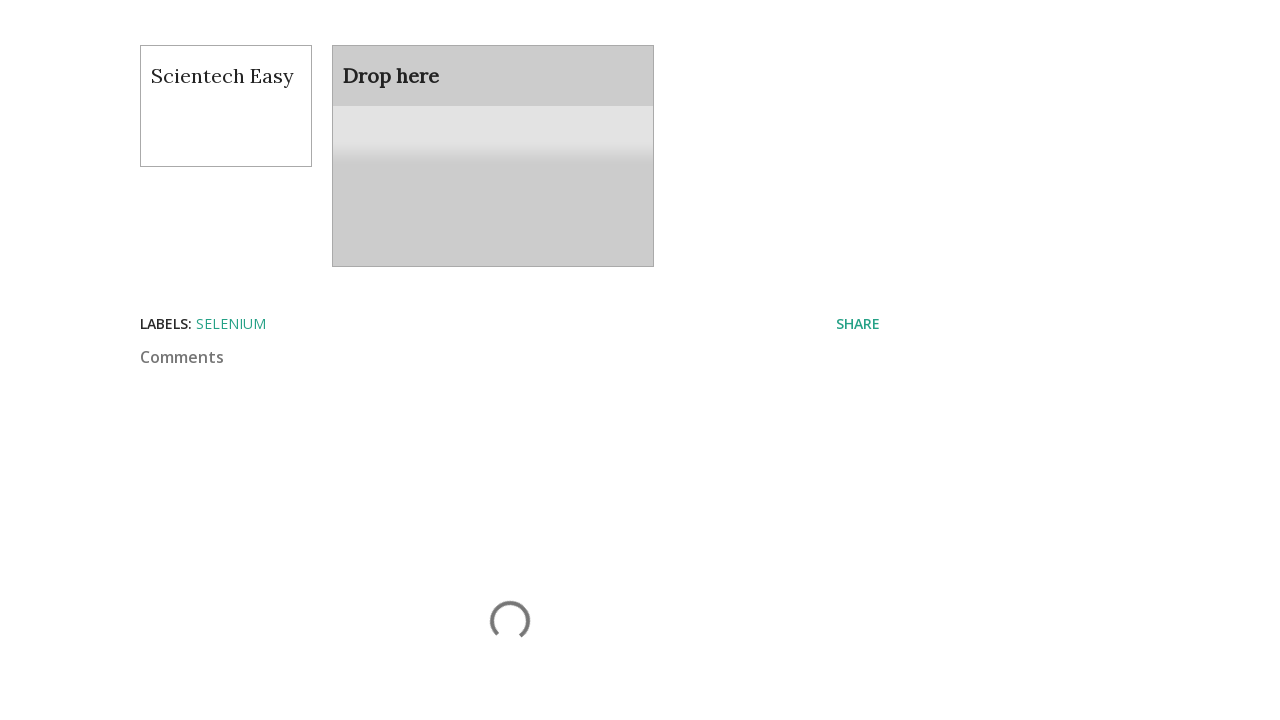

Located source element with ID 'draggable'
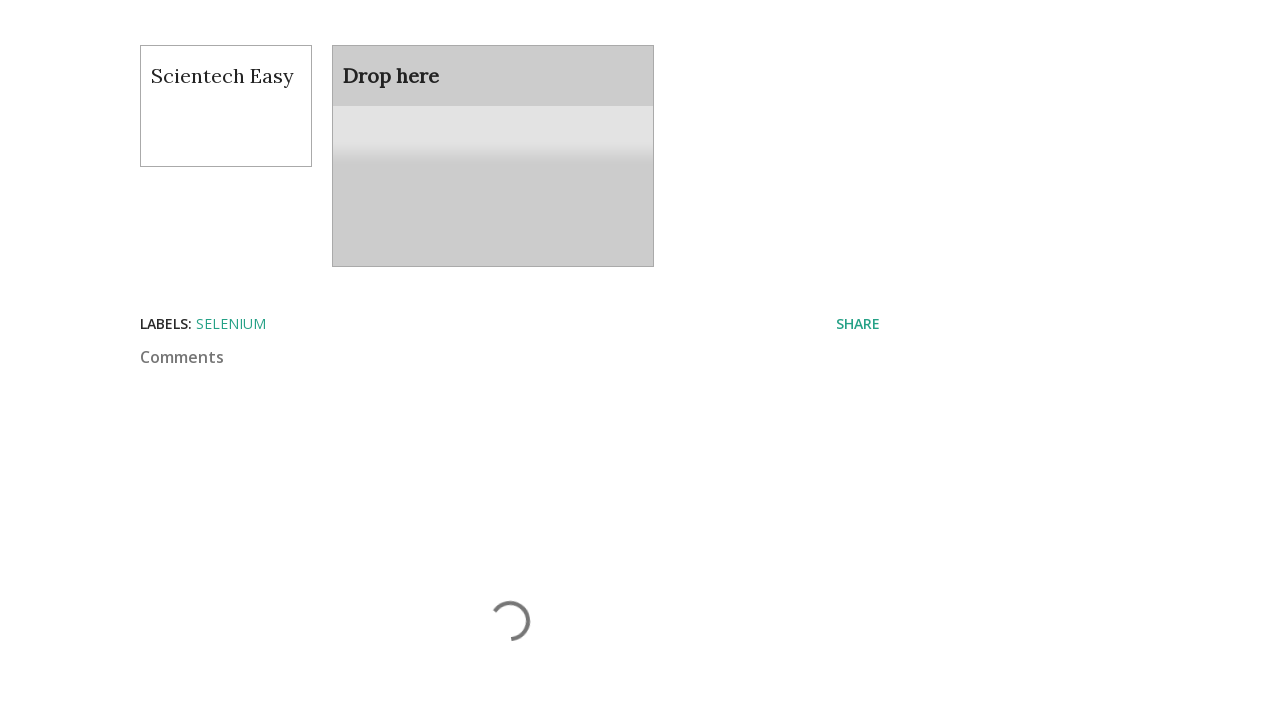

Located target element with ID 'droppable'
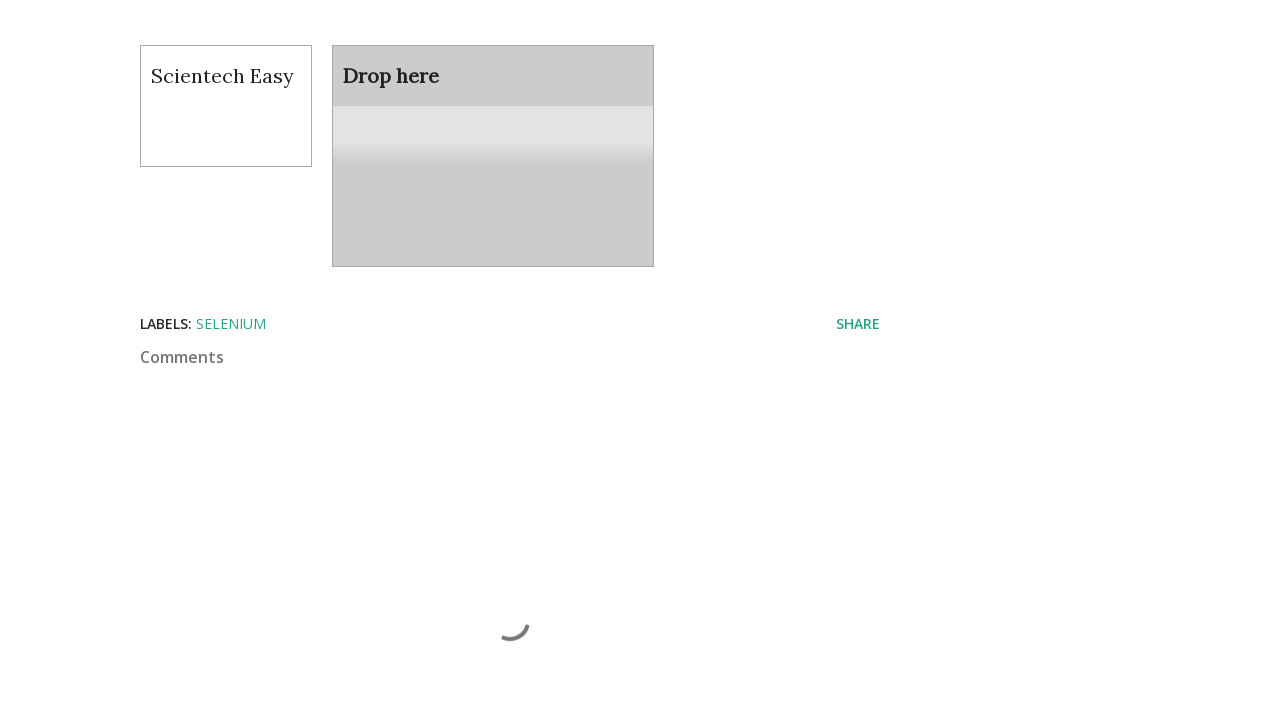

Dragged source element to target location at (493, 156)
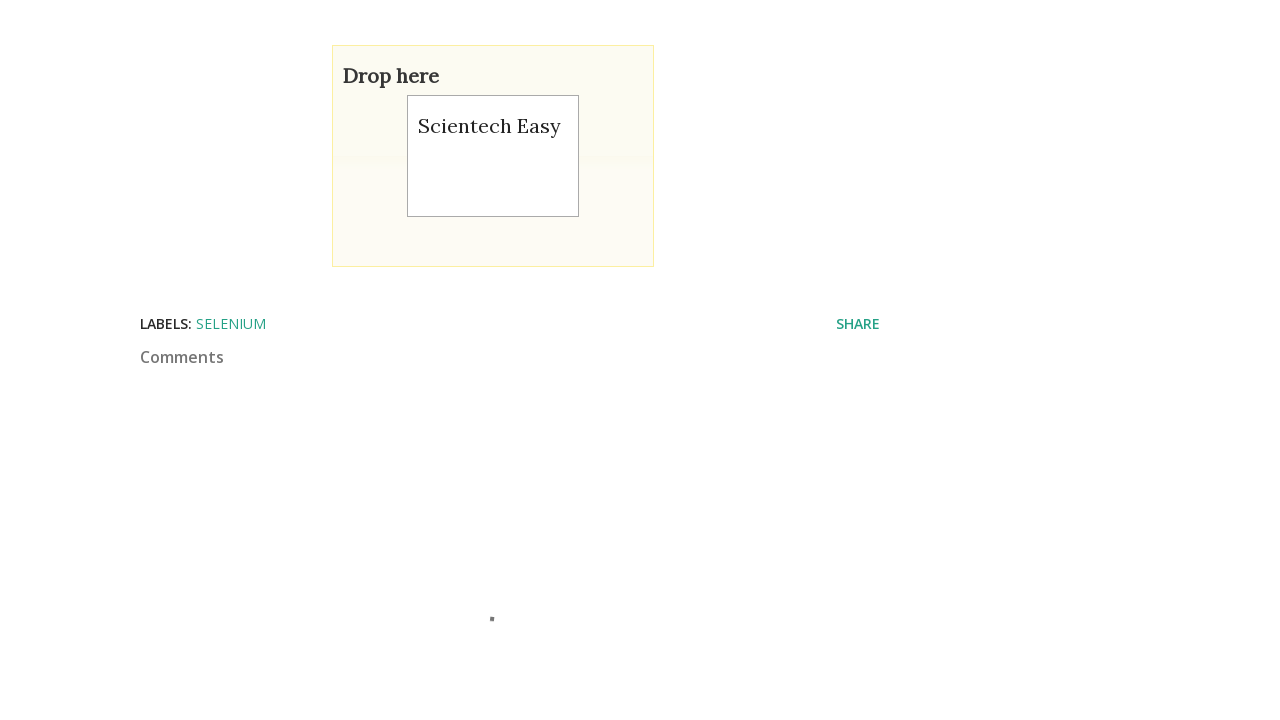

Waited 4 seconds for drag and drop animation to complete
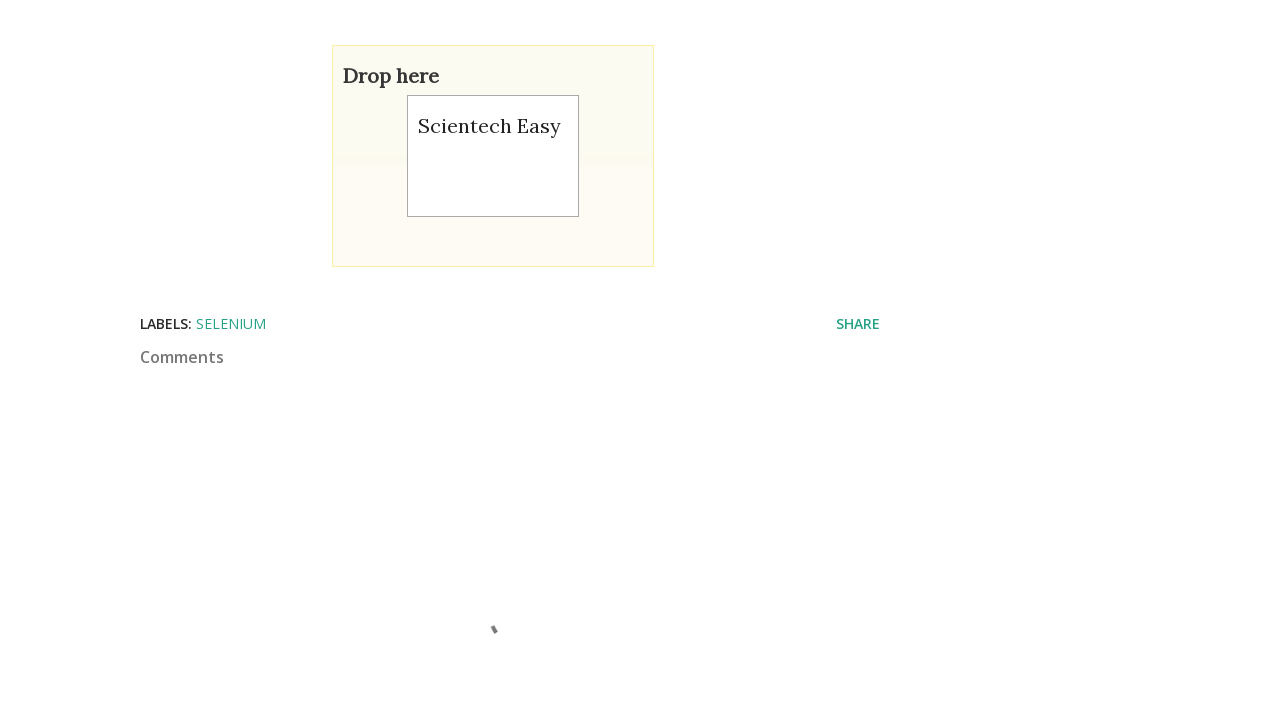

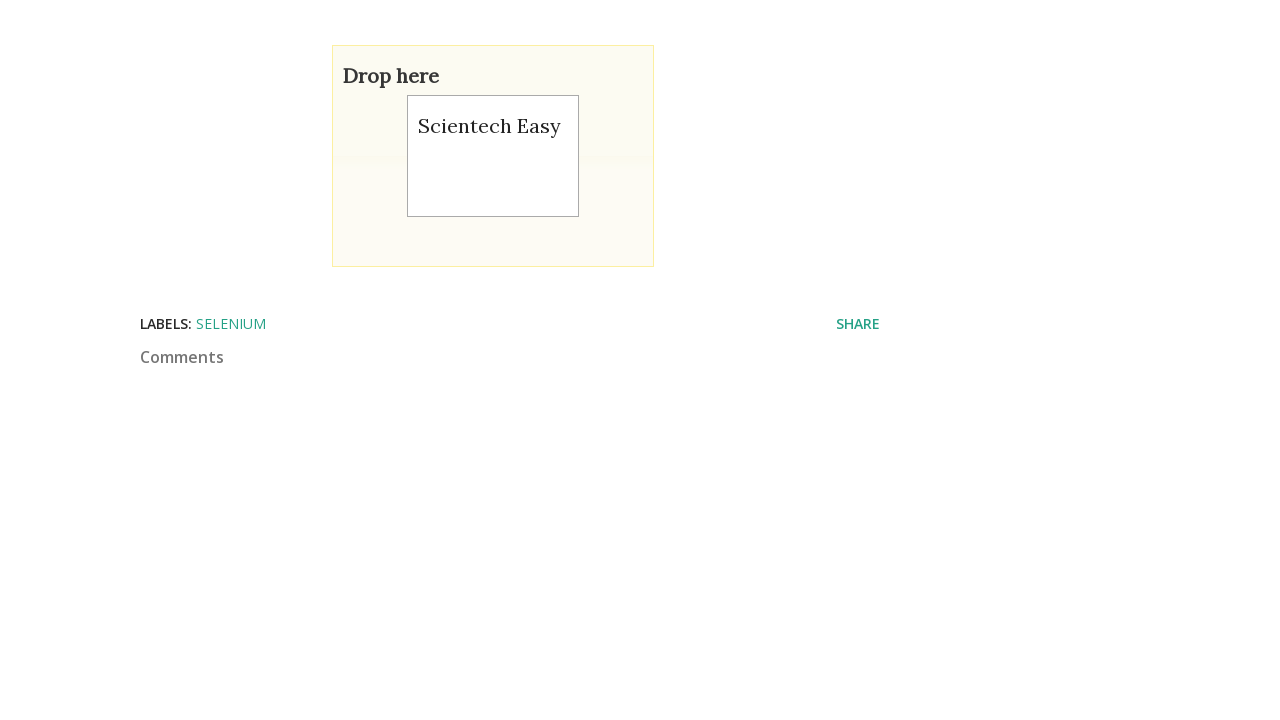